Tests flight booking form by selecting departure city (São Paulo) and destination city (Cairo) from dropdown menus

Starting URL: https://www.blazedemo.com

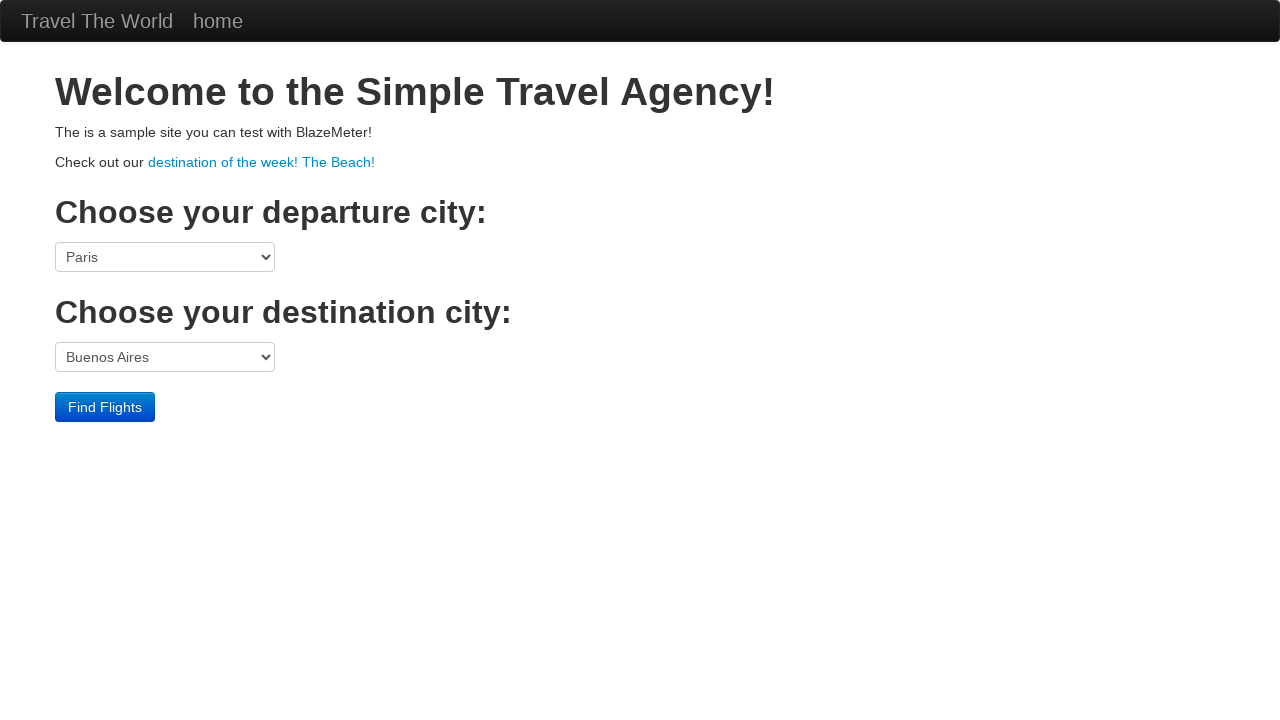

Selected São Paolo as departure city from dropdown on select[name='fromPort']
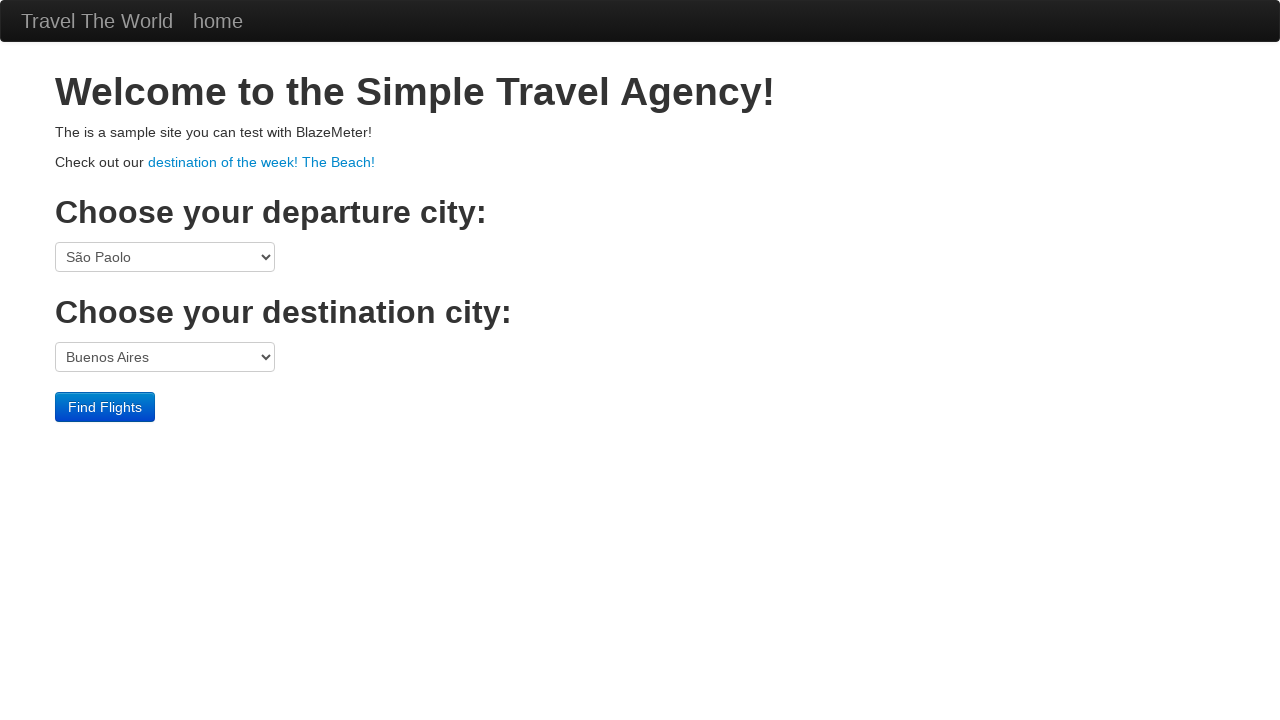

Selected Cairo as destination city from dropdown on select[name='toPort']
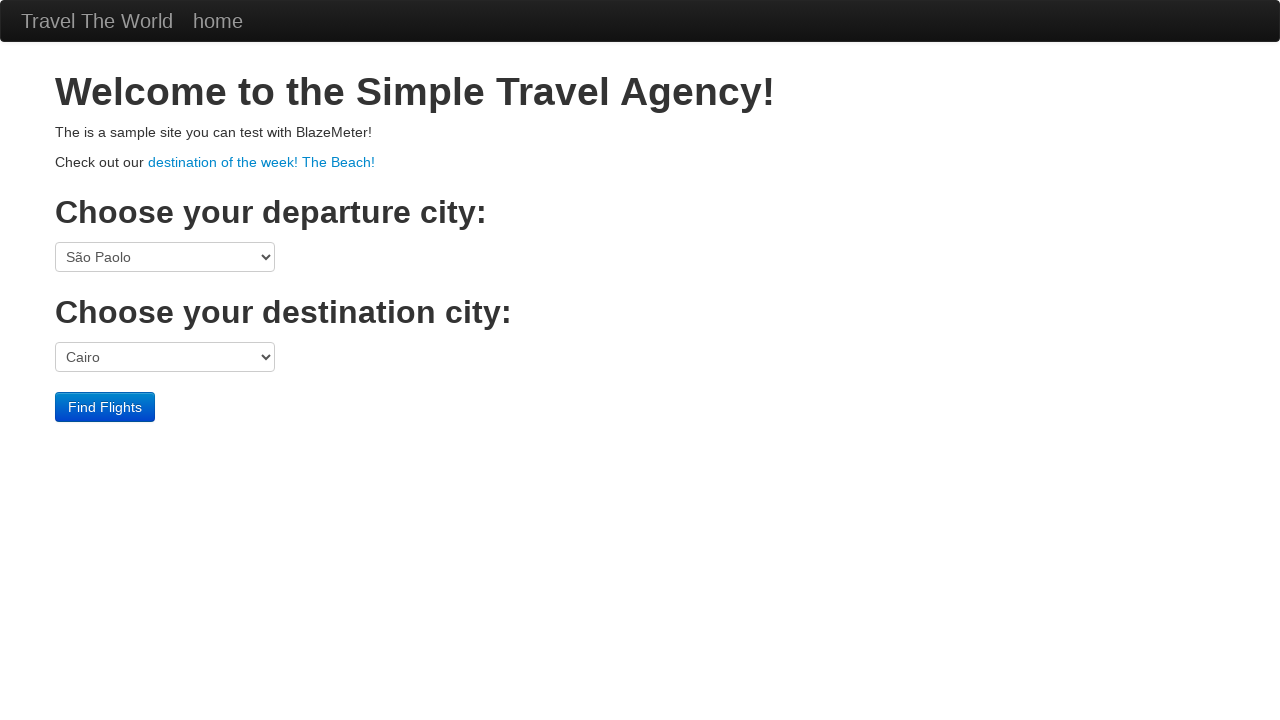

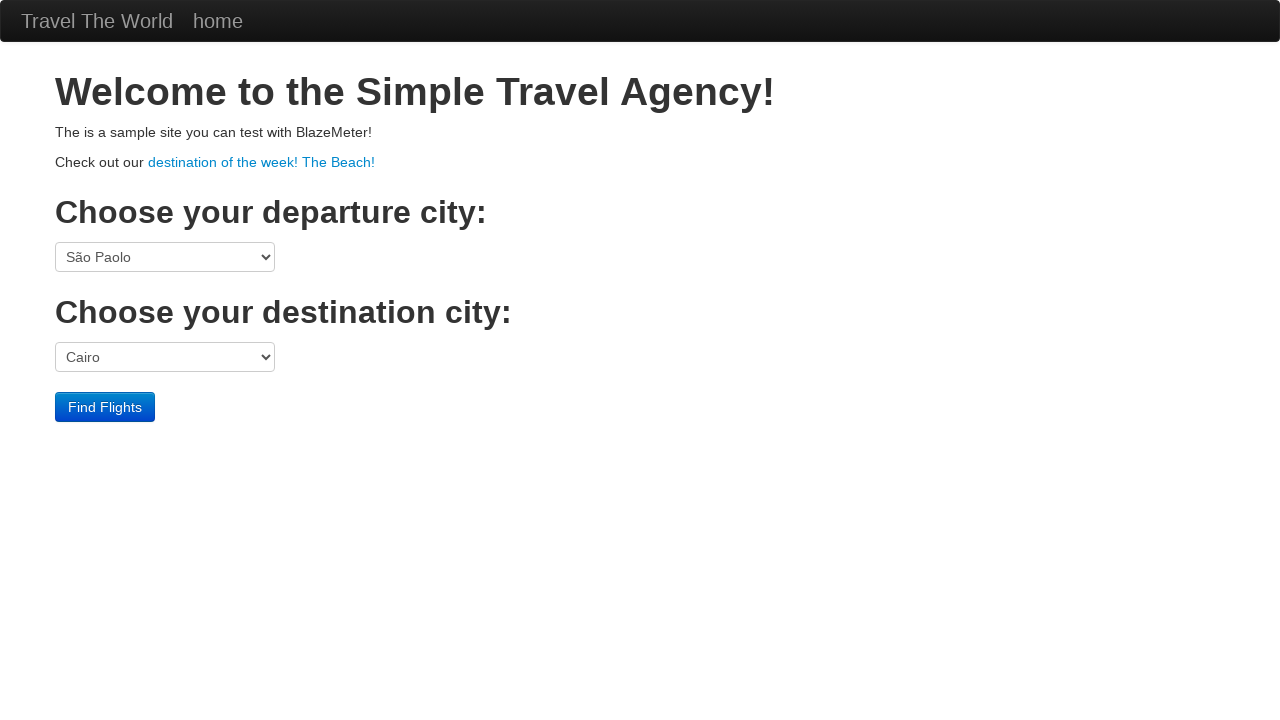